Verifies the FIFA homepage loads correctly by checking that the page title contains "FIFA"

Starting URL: https://www.fifa.com/en/home

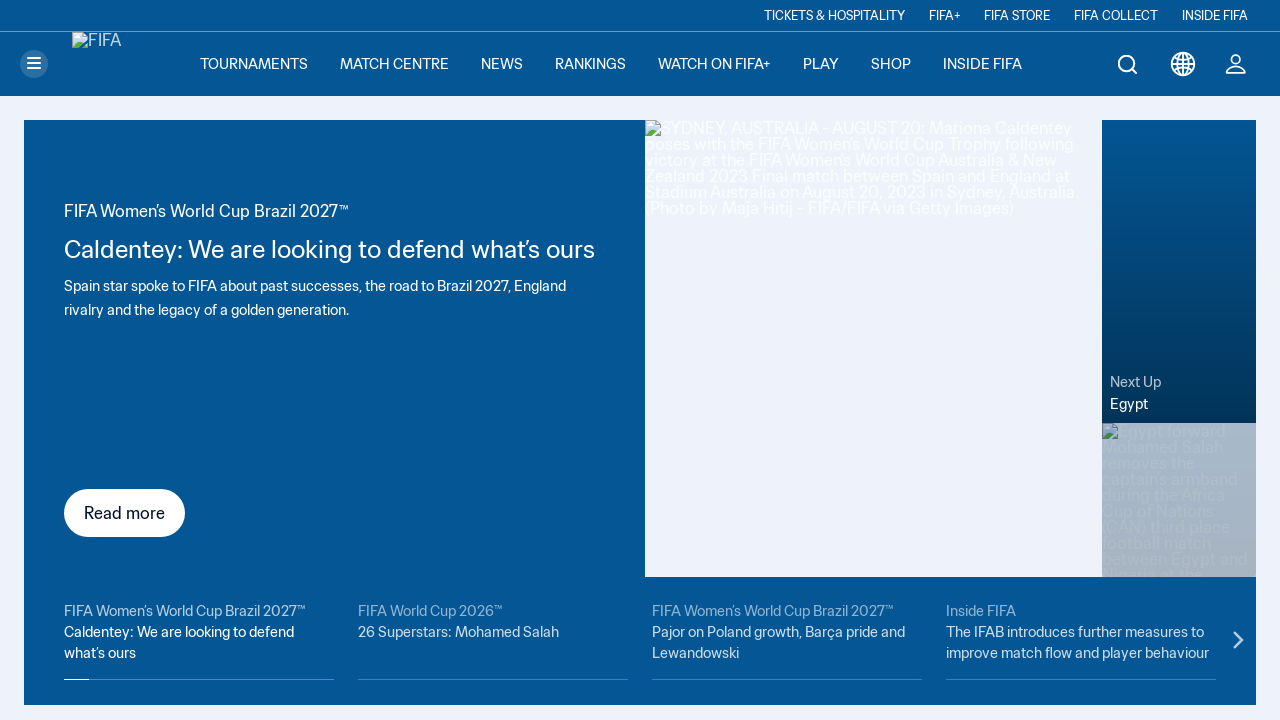

Verified that page title contains 'FIFA'
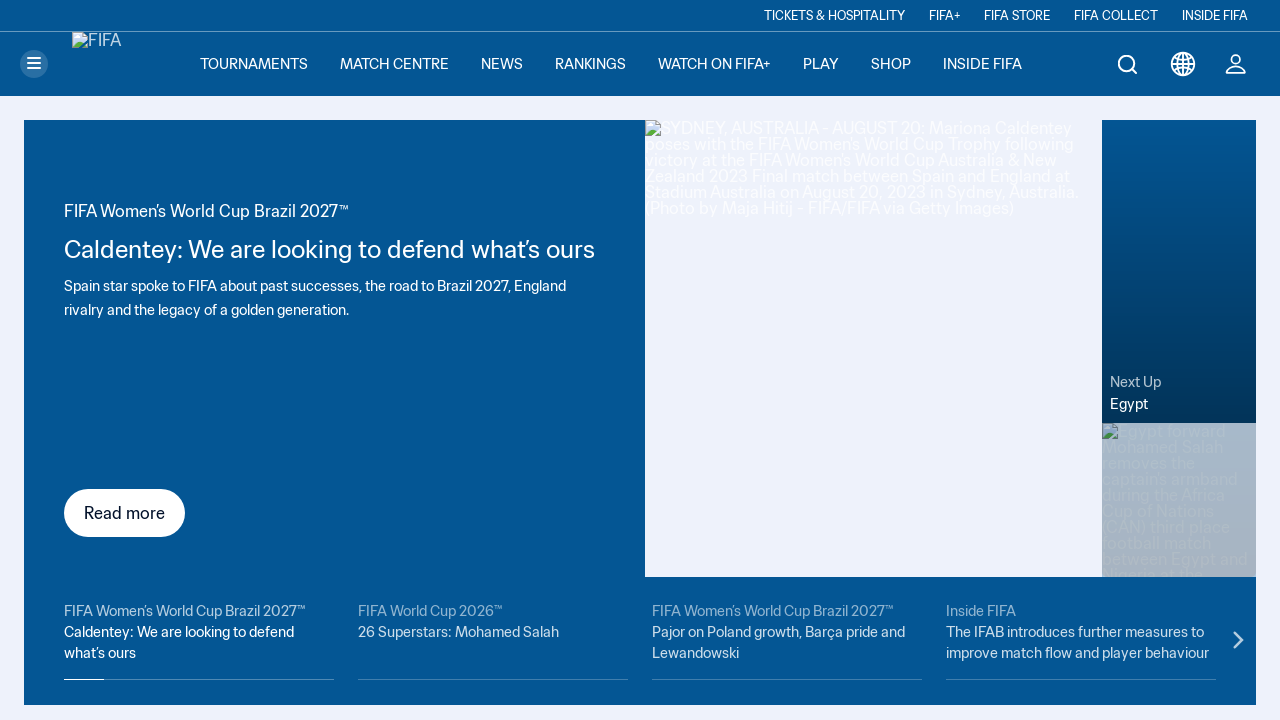

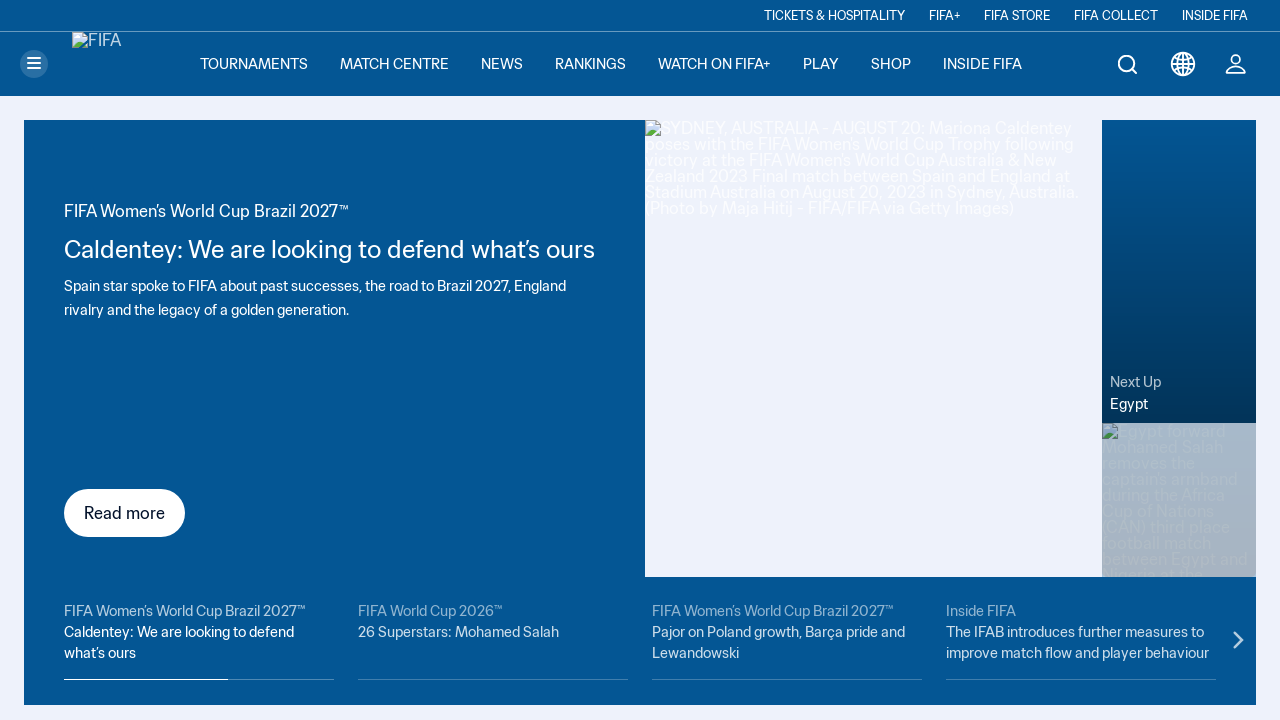